Tests sorting the Due column in ascending order by clicking the column header and verifying the values are sorted from lowest to highest

Starting URL: http://the-internet.herokuapp.com/tables

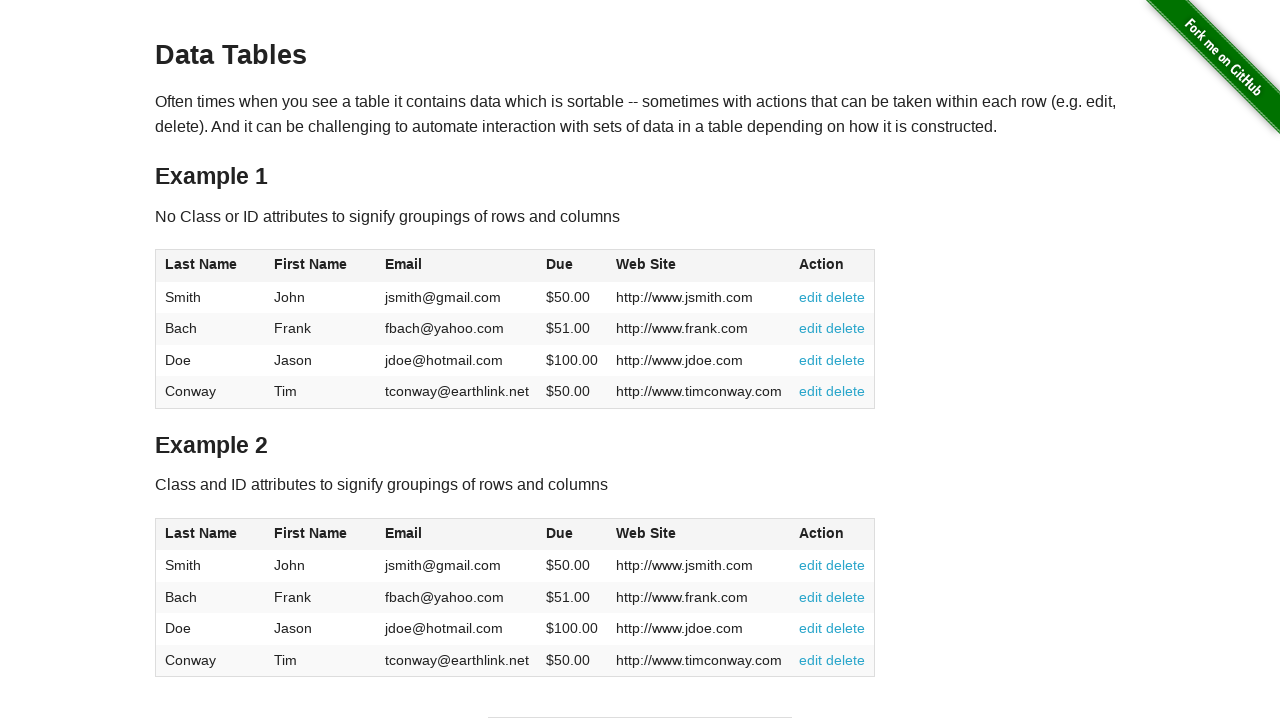

Clicked Due column header to sort in ascending order at (572, 266) on #table1 thead tr th:nth-of-type(4)
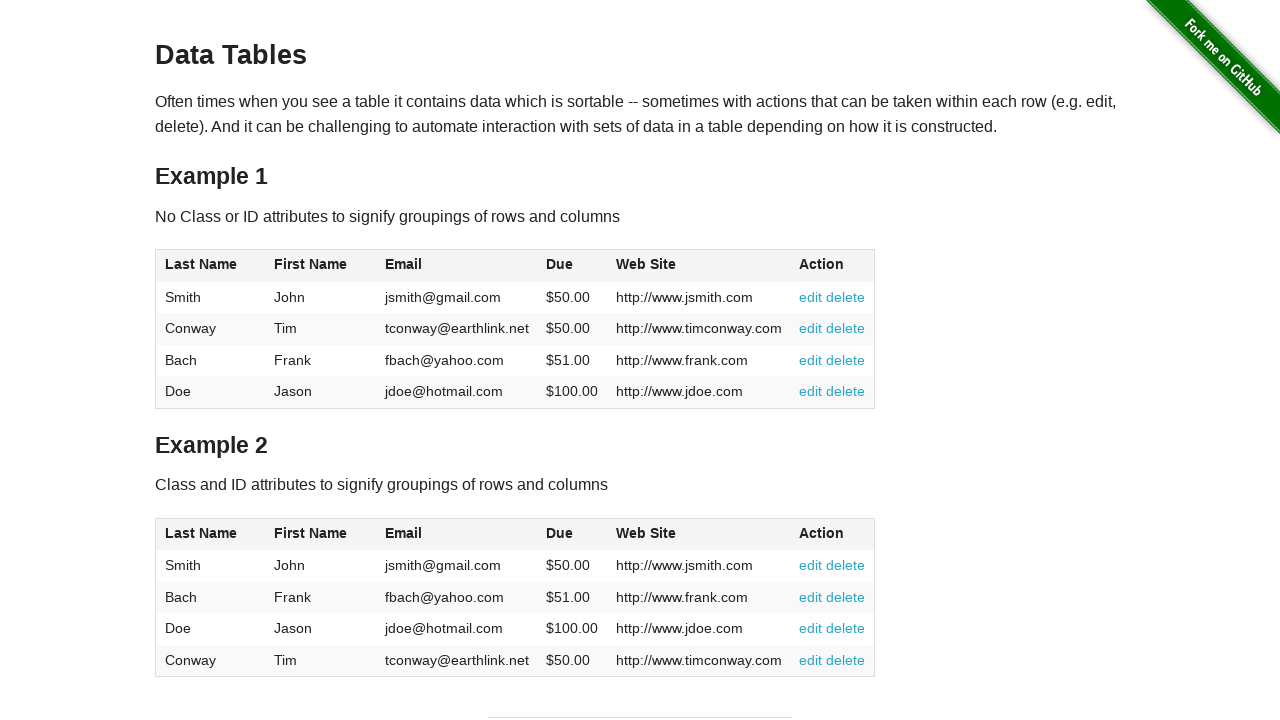

Table sorted and Due column values loaded in ascending order
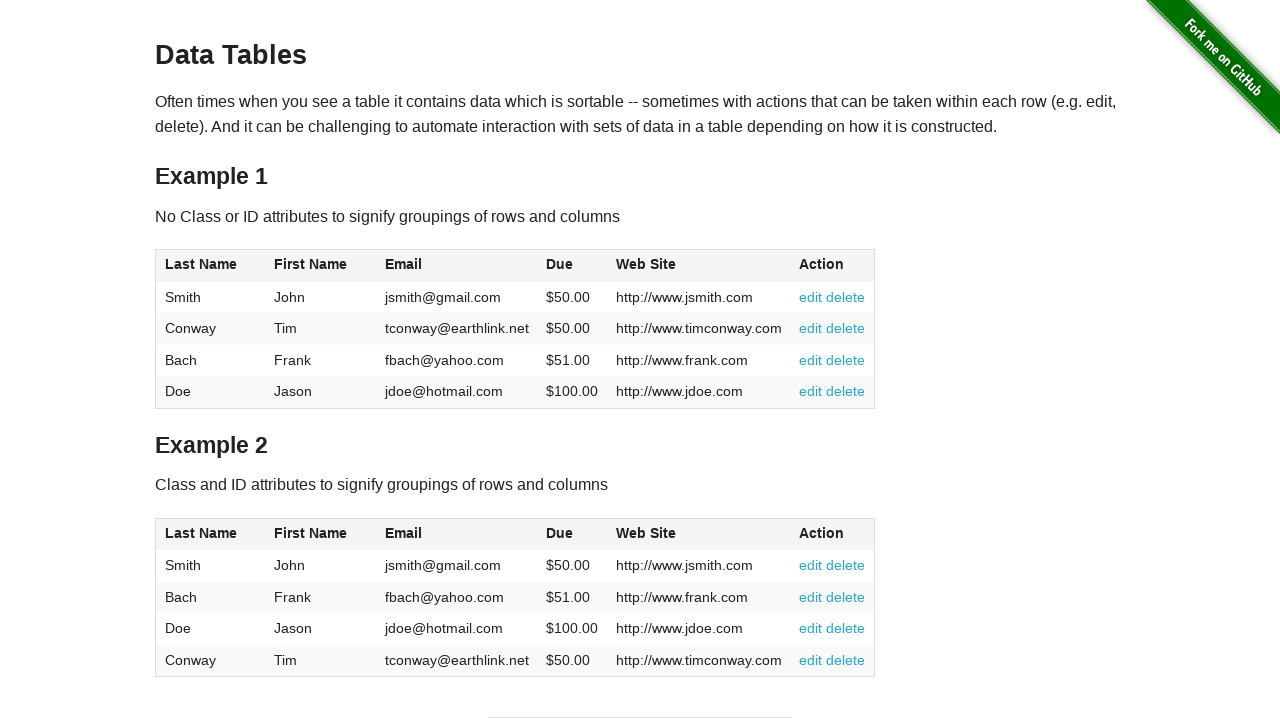

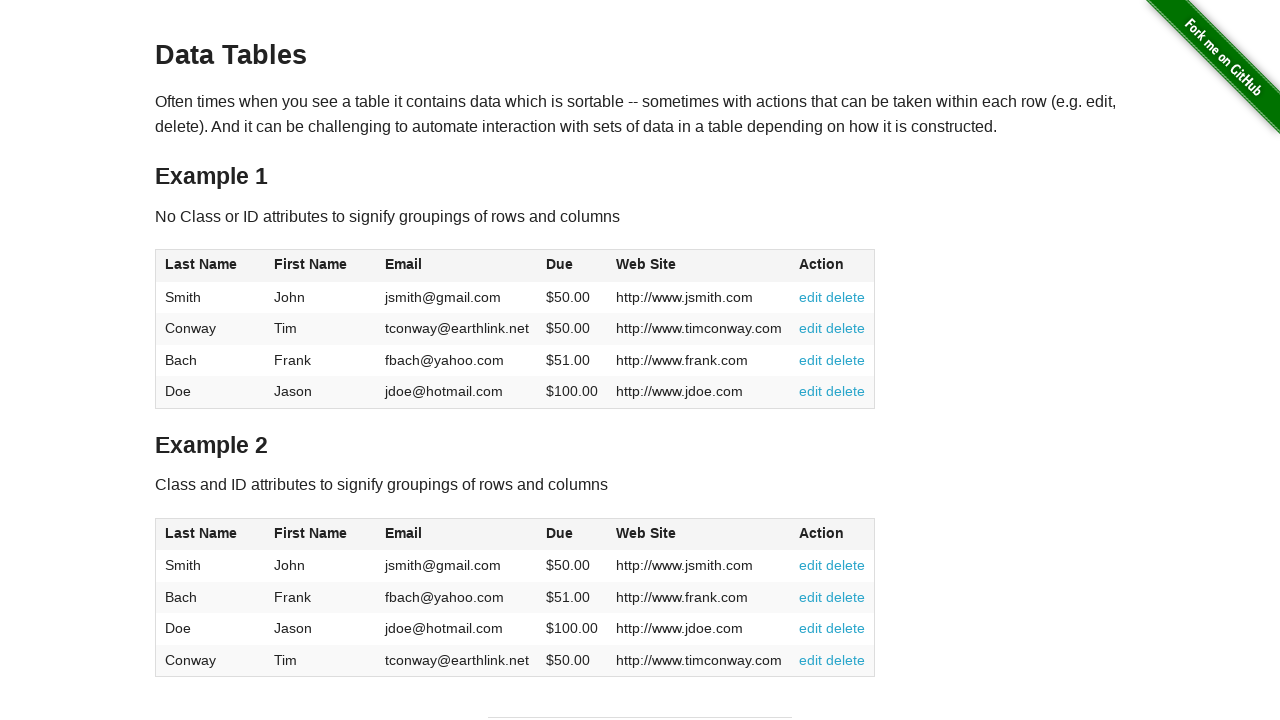